Tests OpenCart registration form using CSS selectors for all form elements

Starting URL: https://demo.opencart-extensions.co.uk/index.php?route=account/register

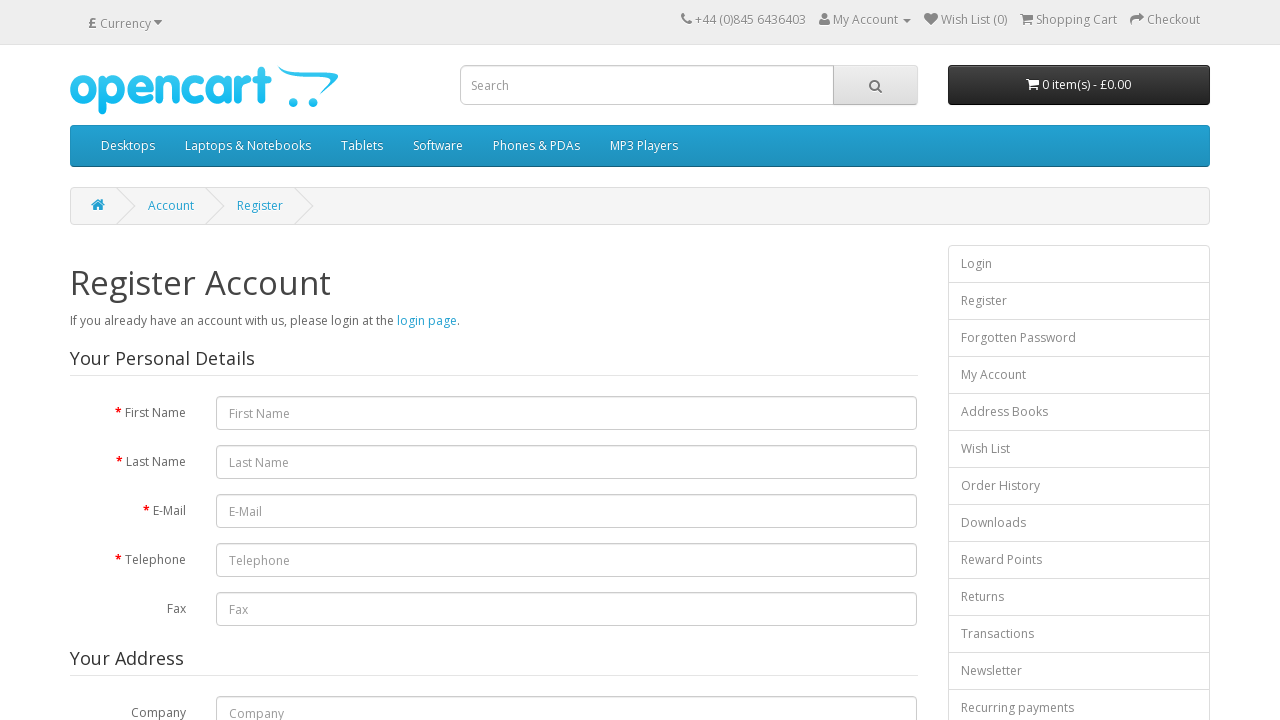

Filled first name field with 'Alice' on #input-firstname
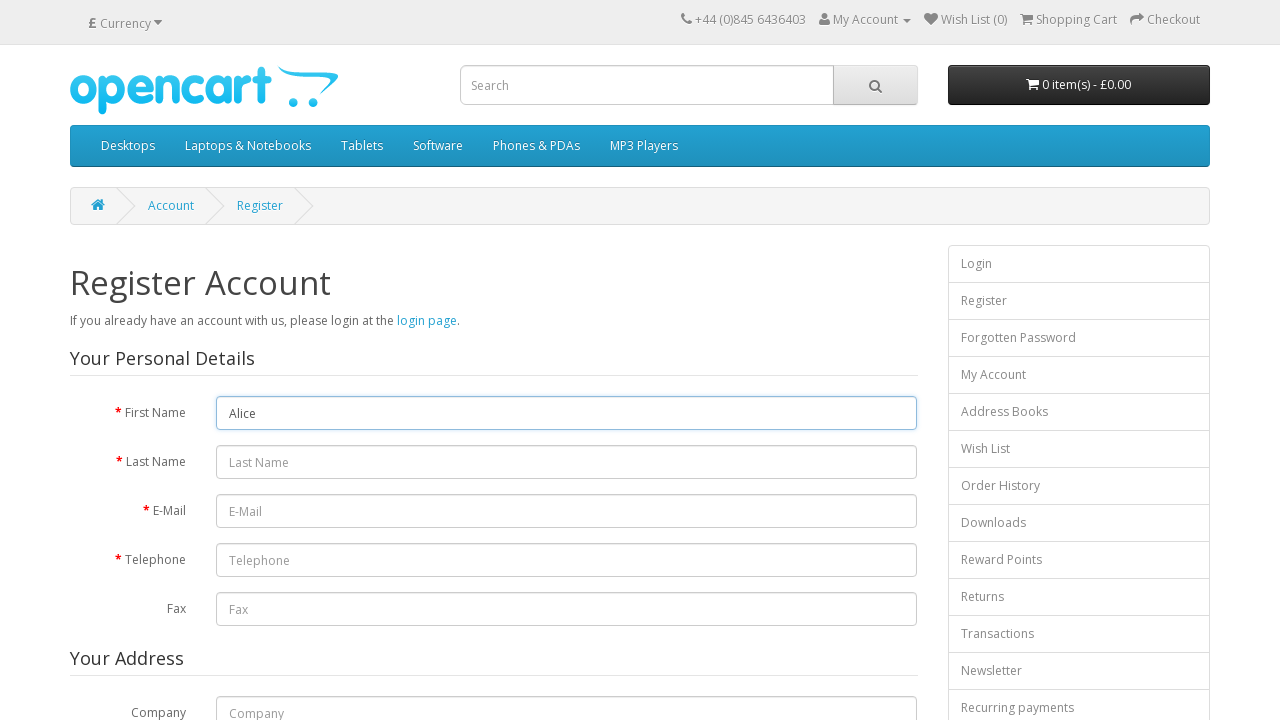

Filled last name field with 'Johnson' on #input-lastname
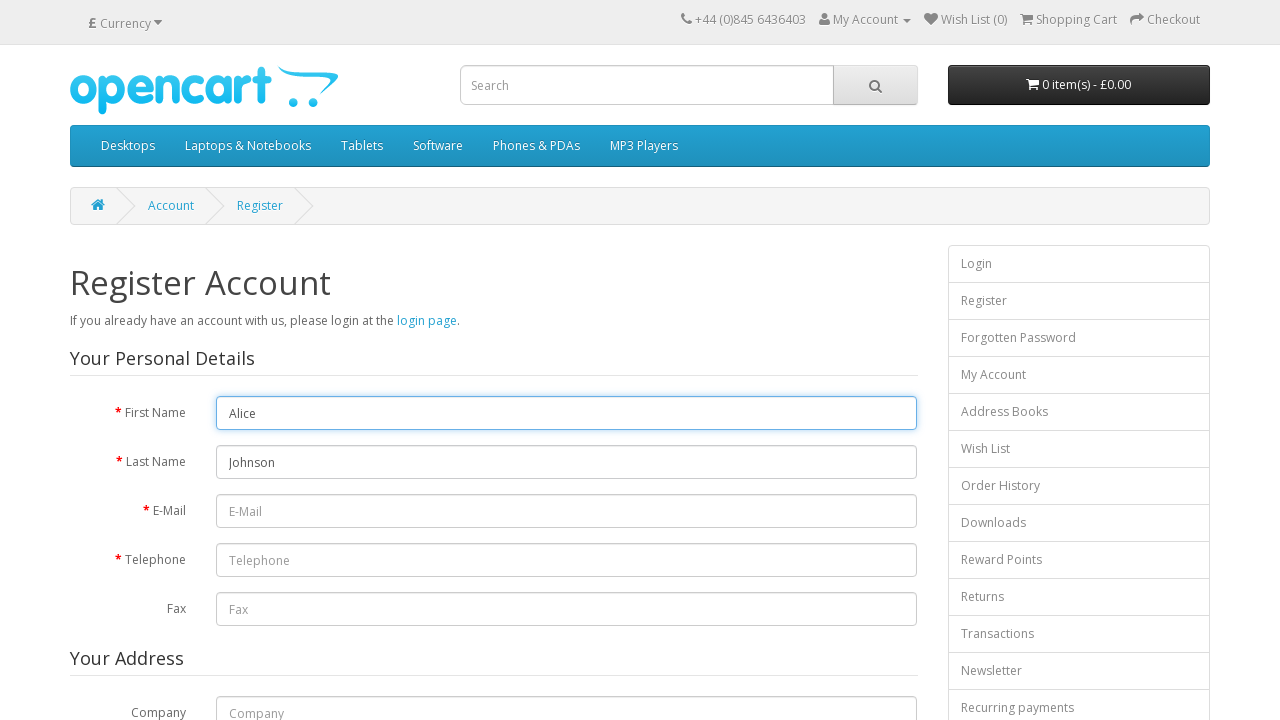

Filled email field with 'alice.johnson.test456@example.com' on #input-email
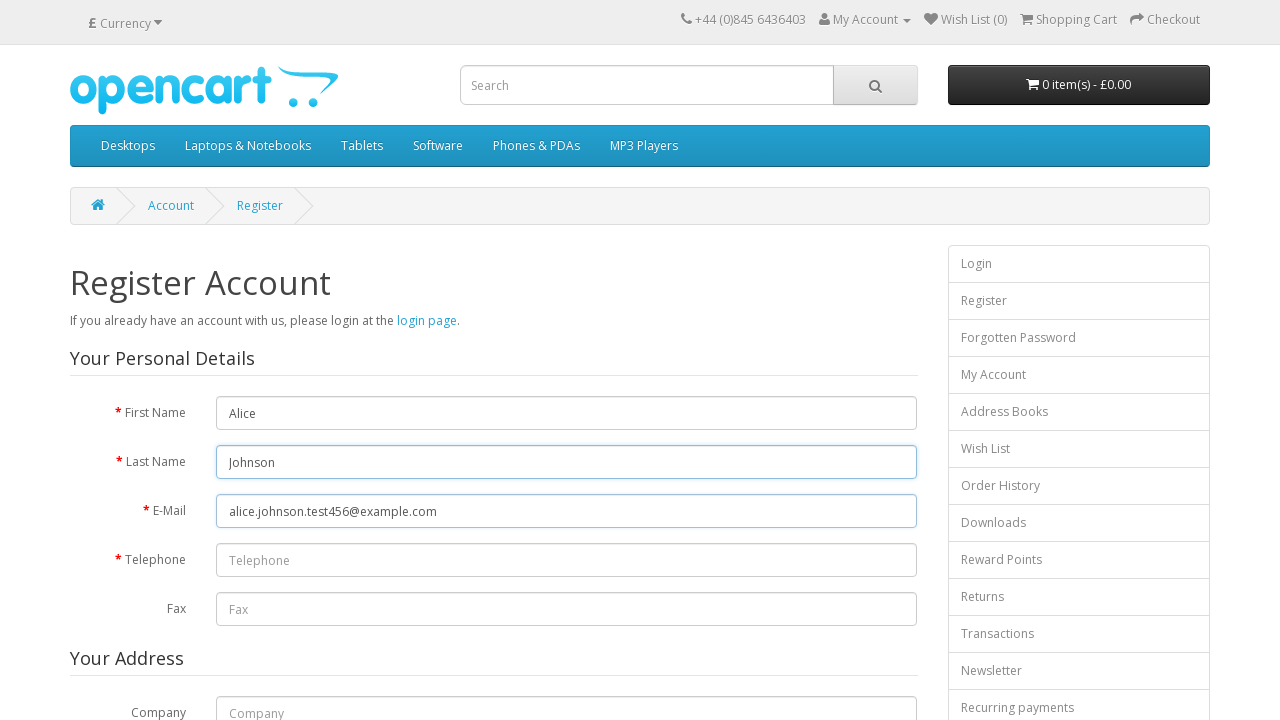

Filled telephone field with '555987654' on #input-telephone
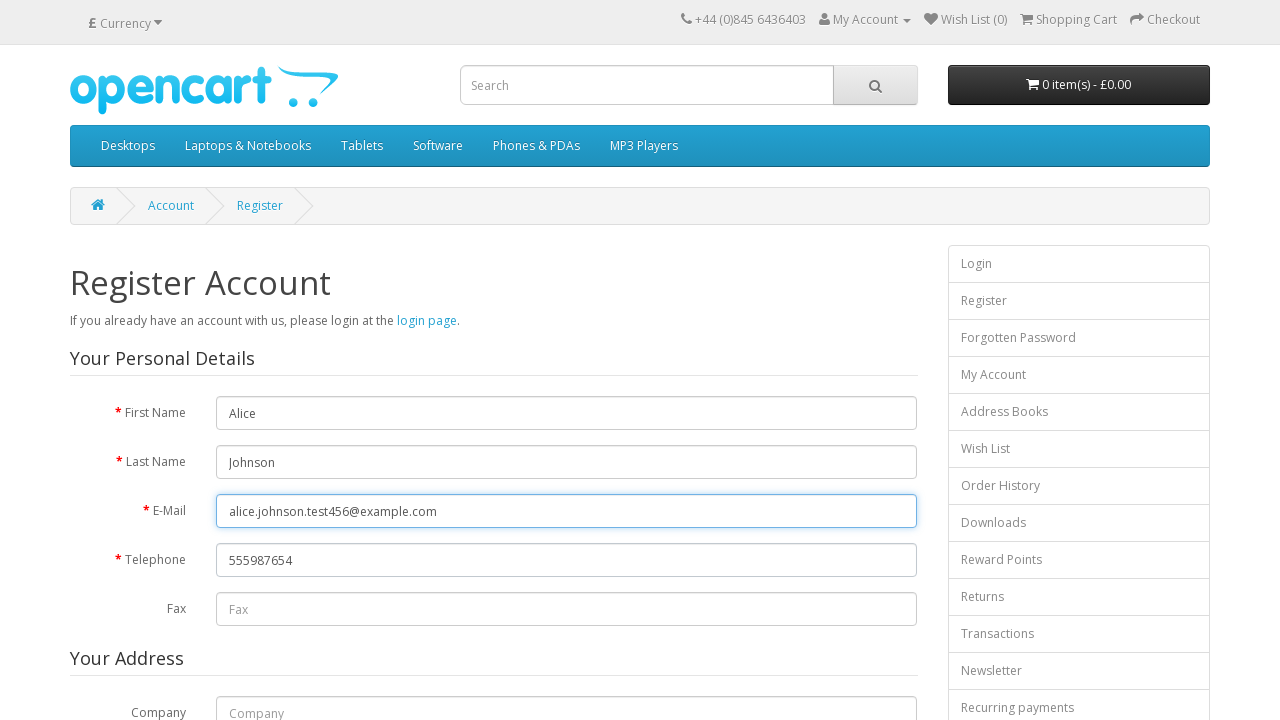

Filled company field with 'Demo Corp' on #input-company
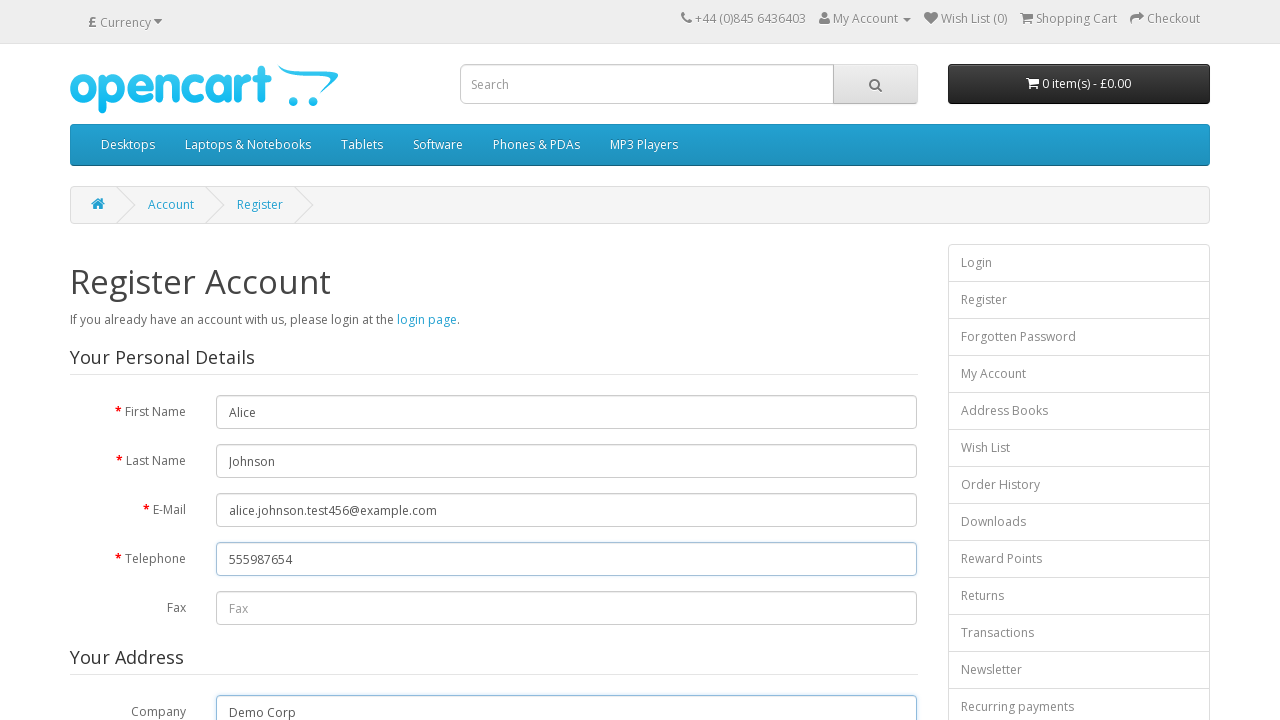

Filled address field with '456 Demo Avenue' on #input-address-1
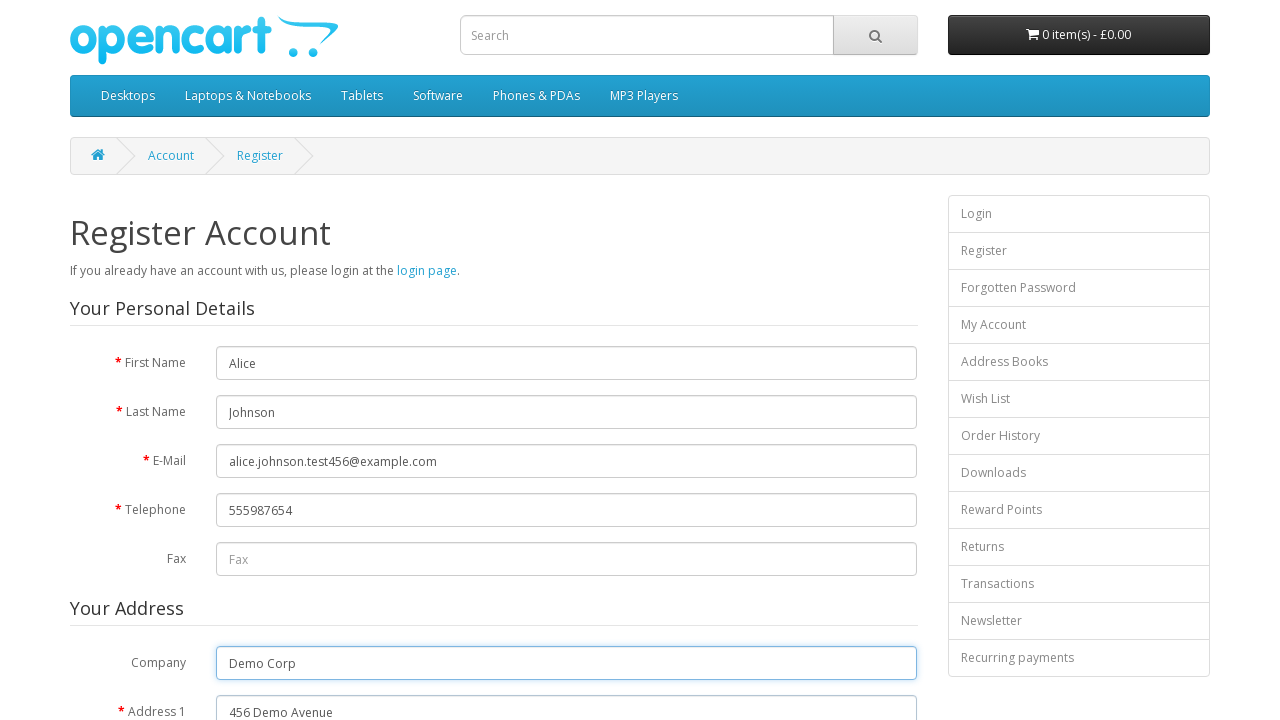

Filled city field with 'Vilnius' on #input-city
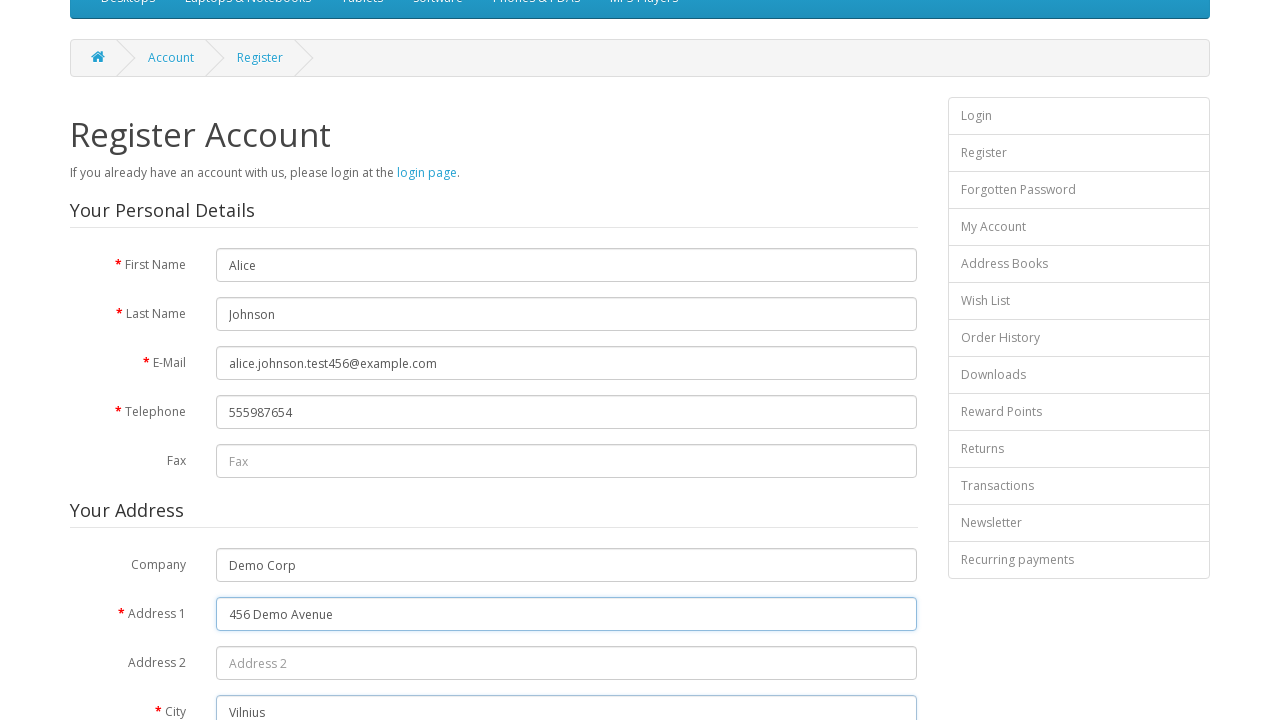

Filled postcode field with '06383' on #input-postcode
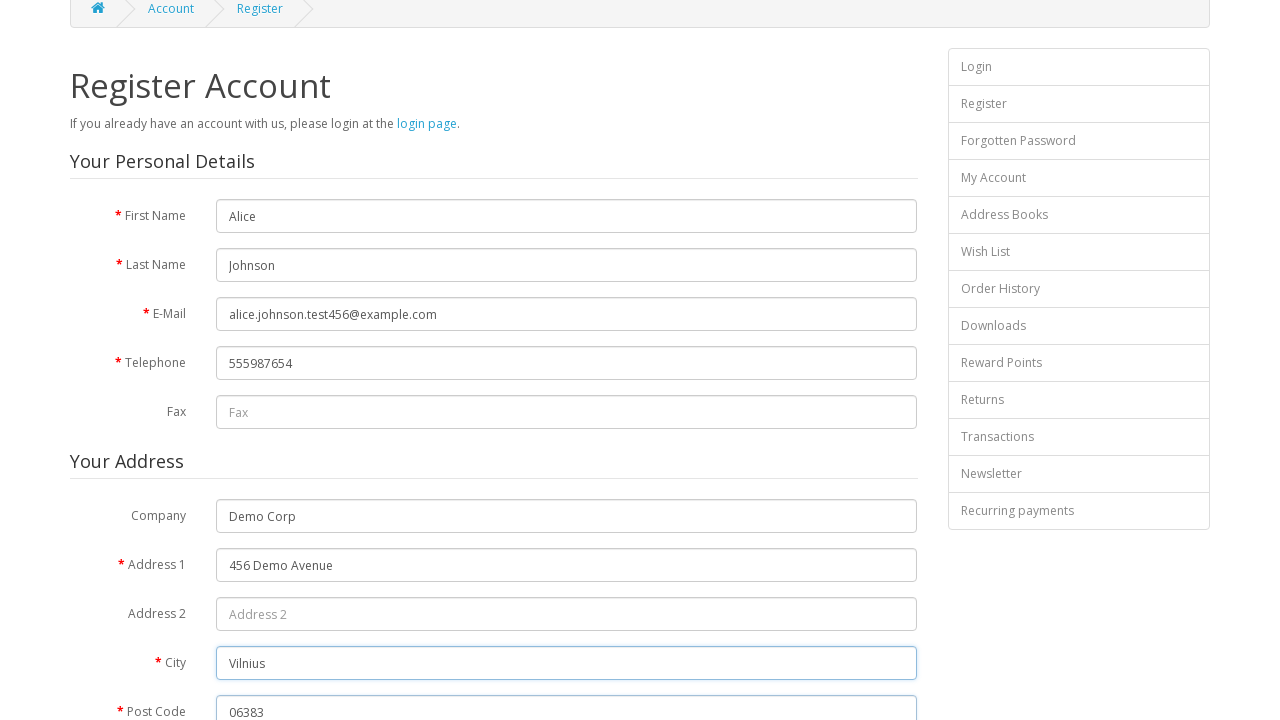

Filled password field with 'SecurePass456!' on #input-password
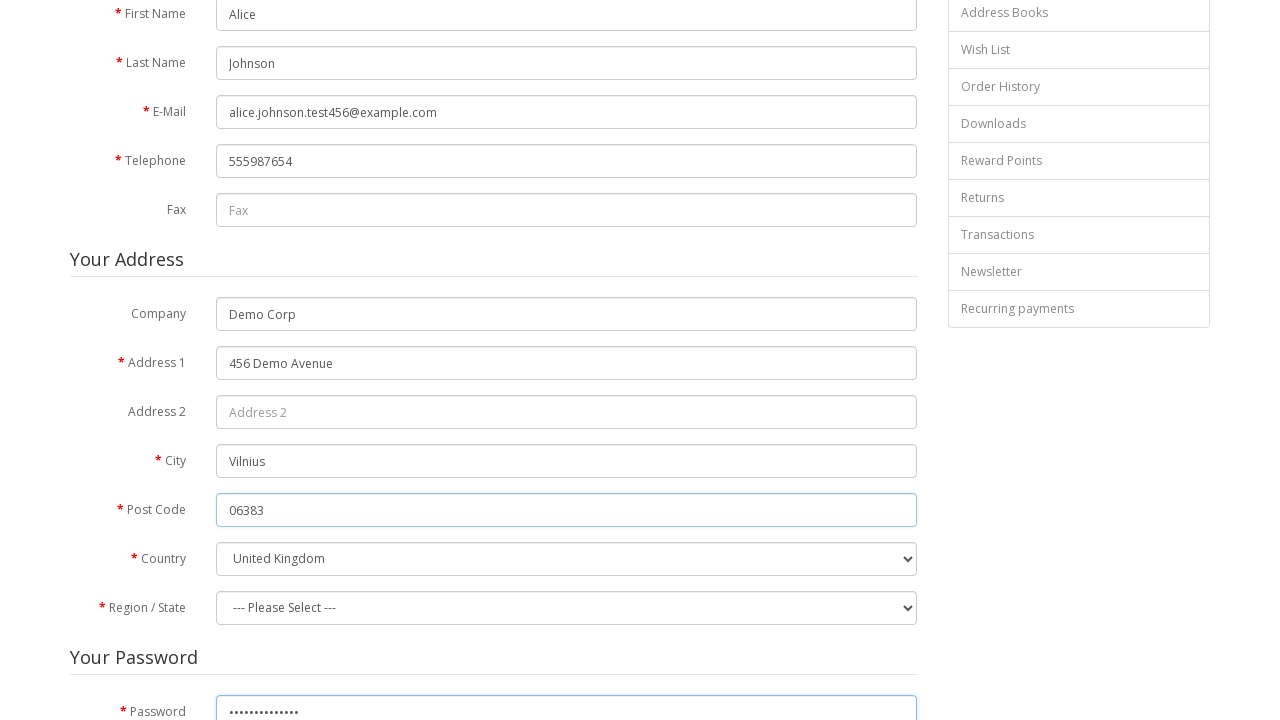

Filled password confirmation field with 'SecurePass456!' on #input-confirm
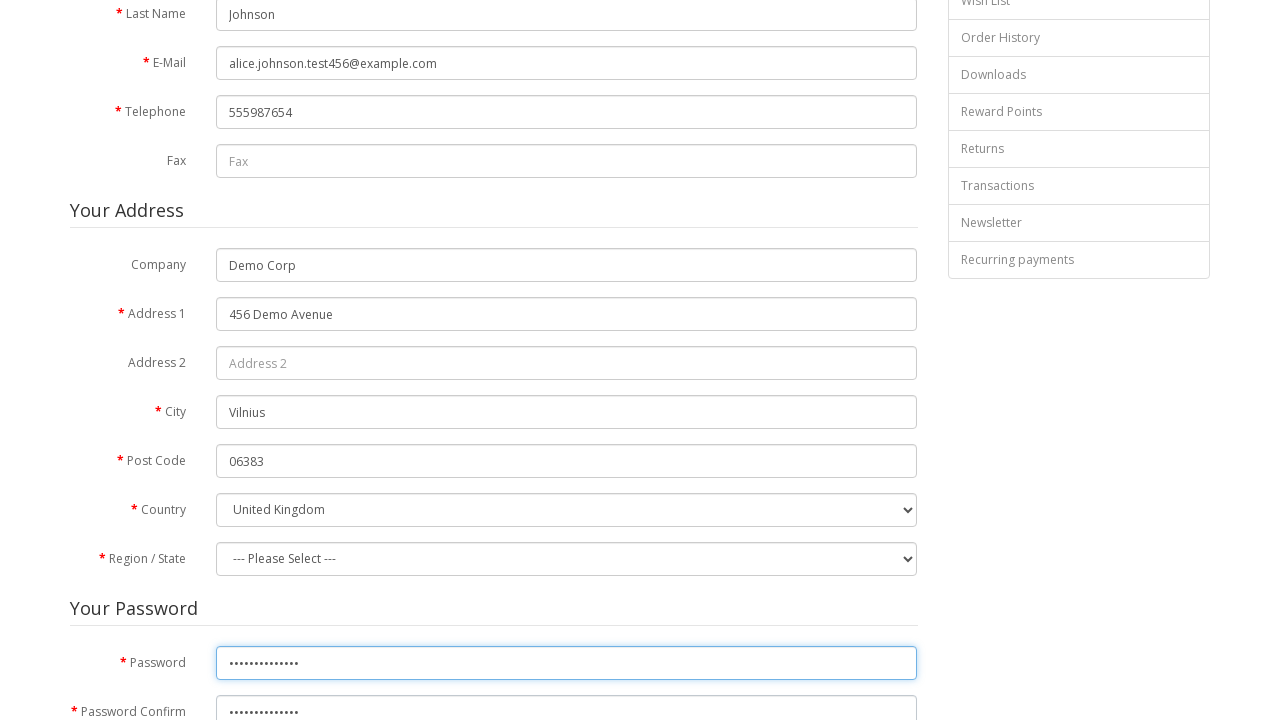

Selected 'Lithuania' from country dropdown on select[name='country_id']
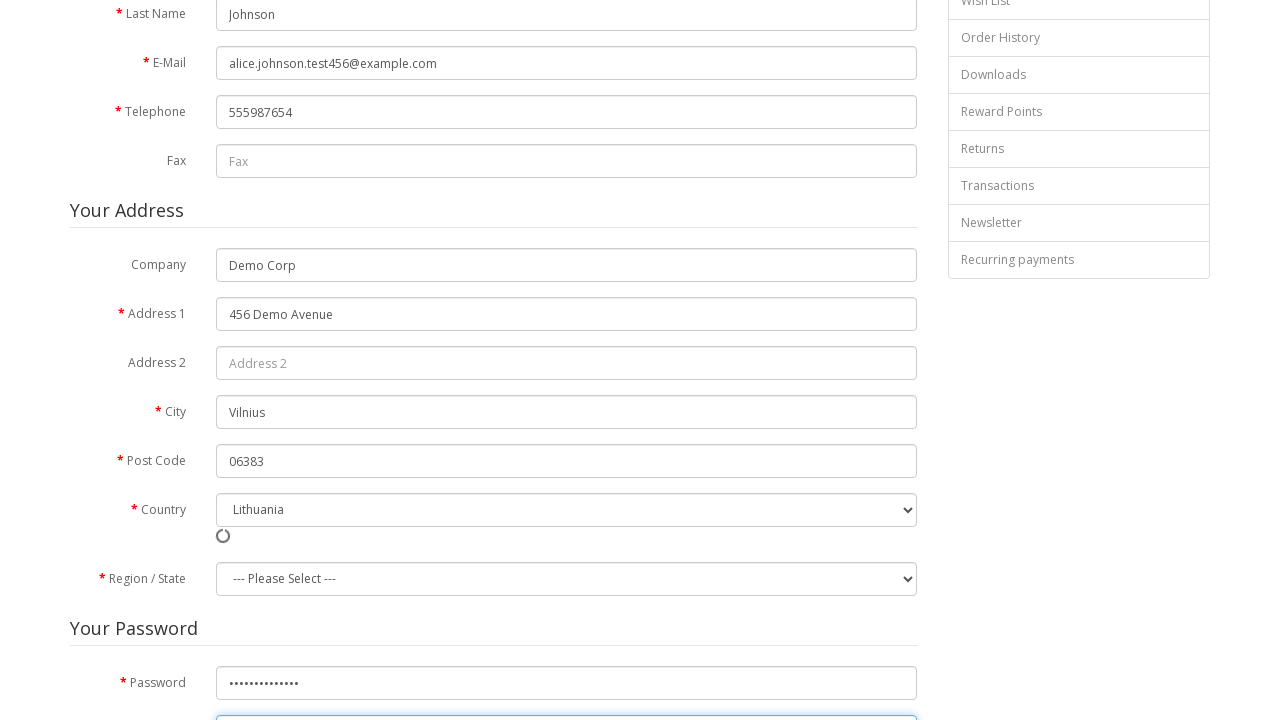

Selected 'Kaunas' from region dropdown on select[name='zone_id']
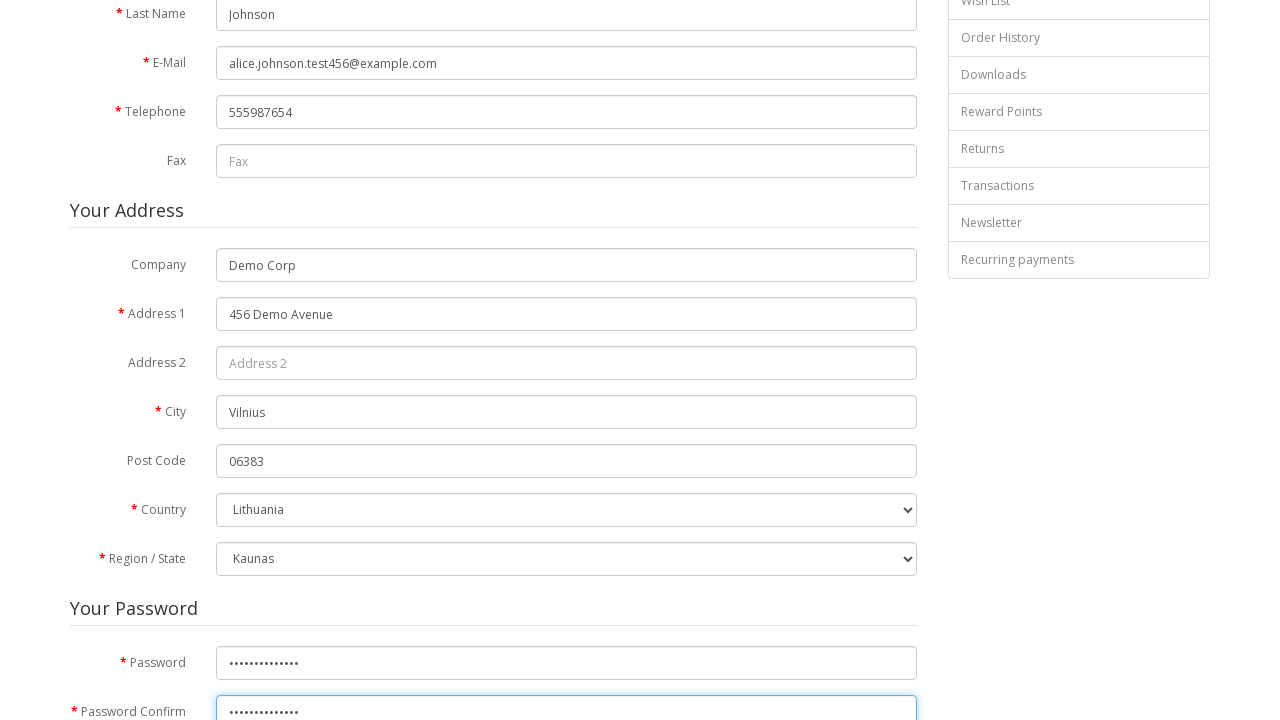

Clicked terms and conditions agreement checkbox at (825, 411) on input[name='agree']
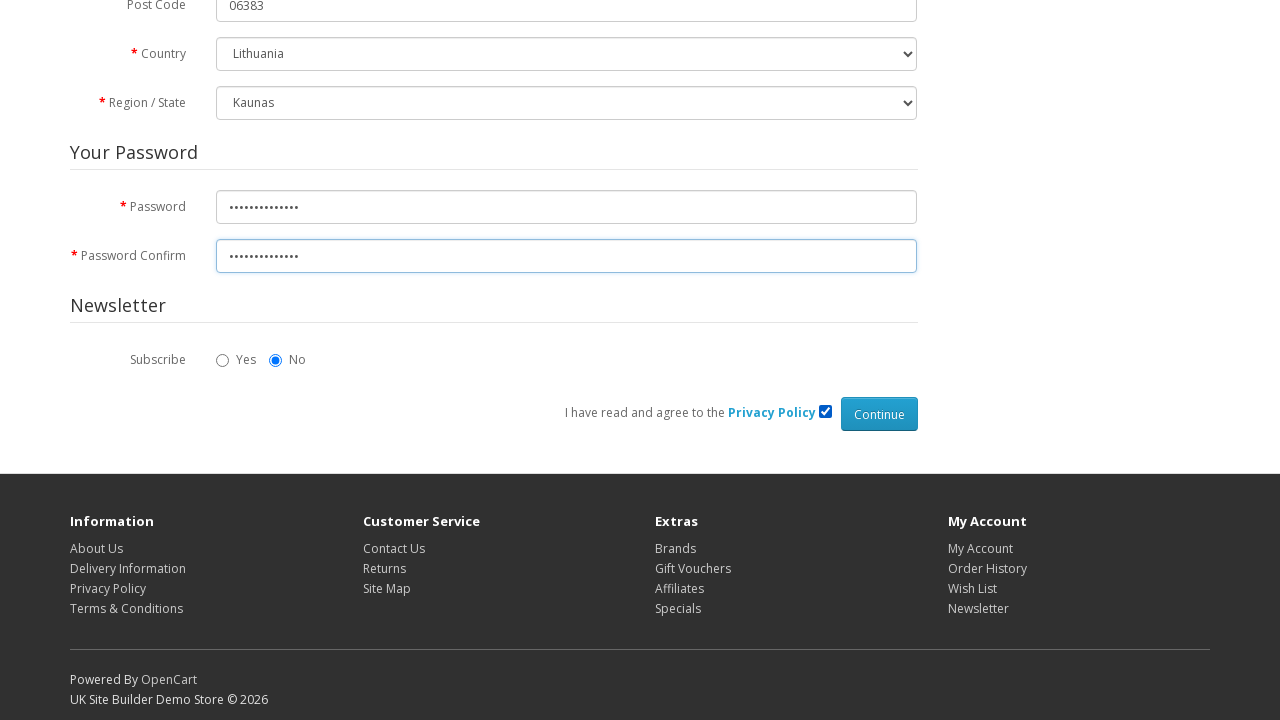

Clicked primary submit button to complete registration at (879, 414) on .btn-primary
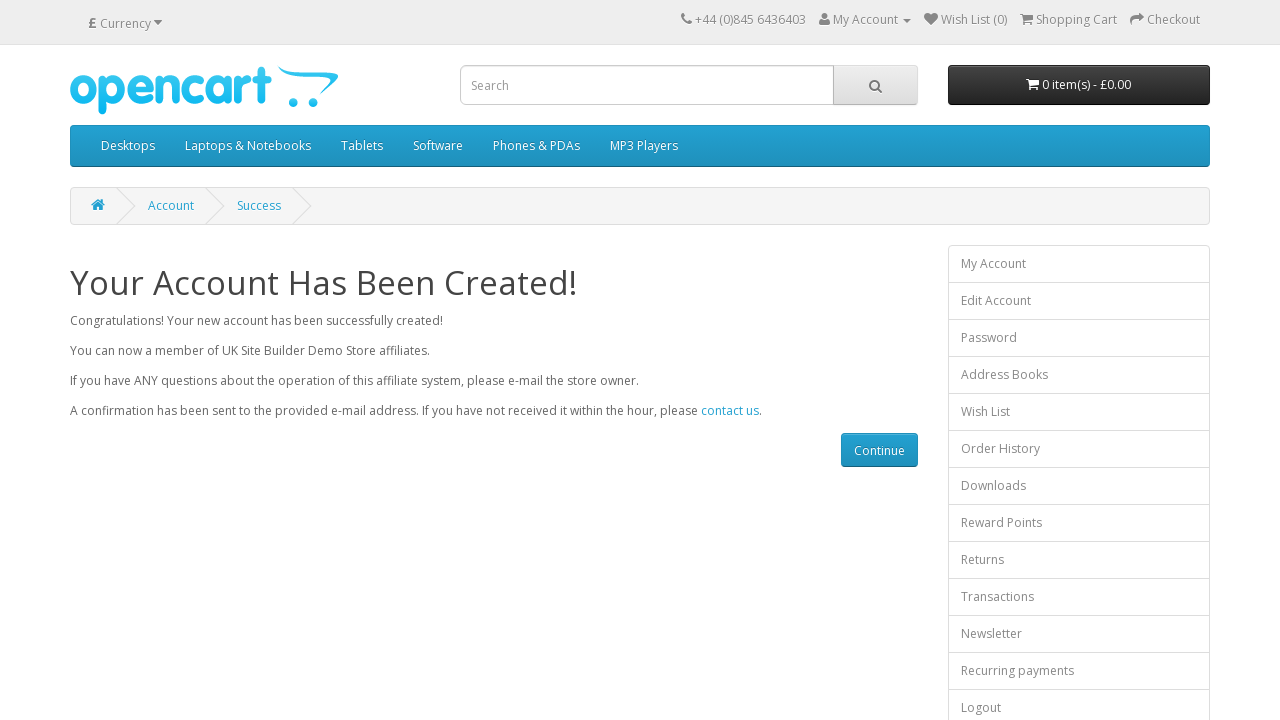

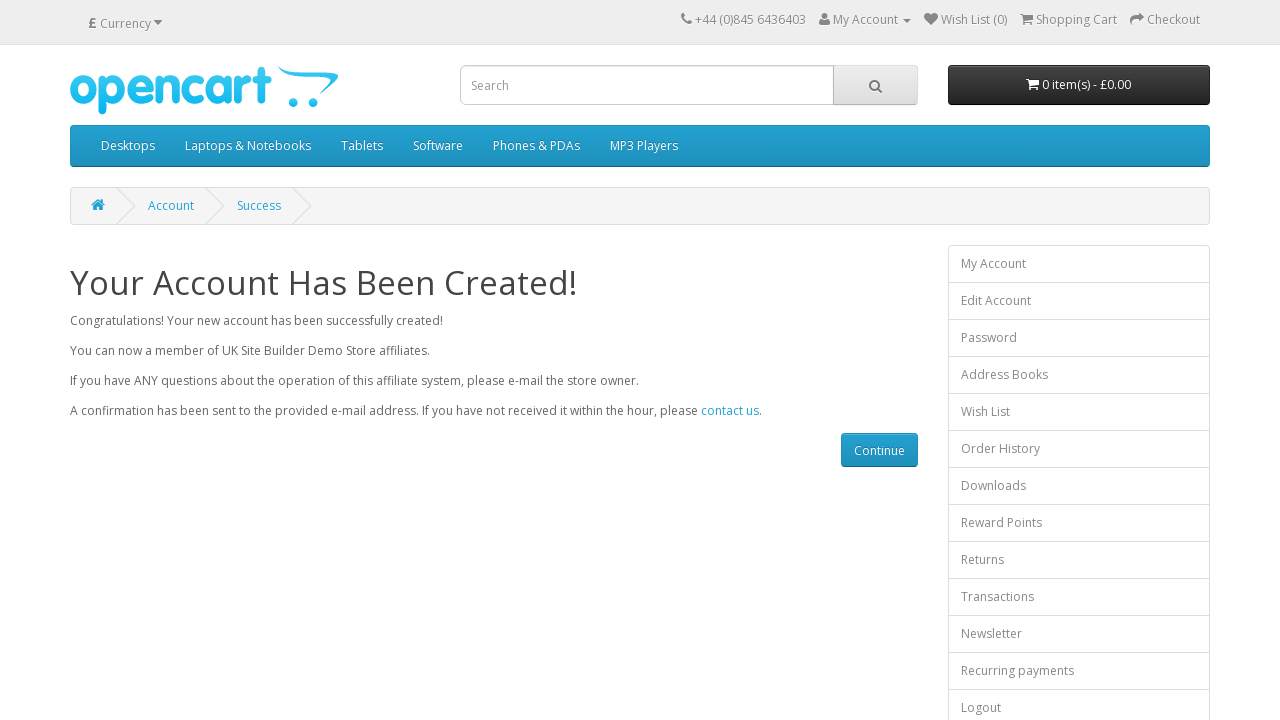